Tests a simple form by filling in first name, last name, city, and country fields, then clicking the submit button.

Starting URL: http://suninjuly.github.io/simple_form_find_task.html

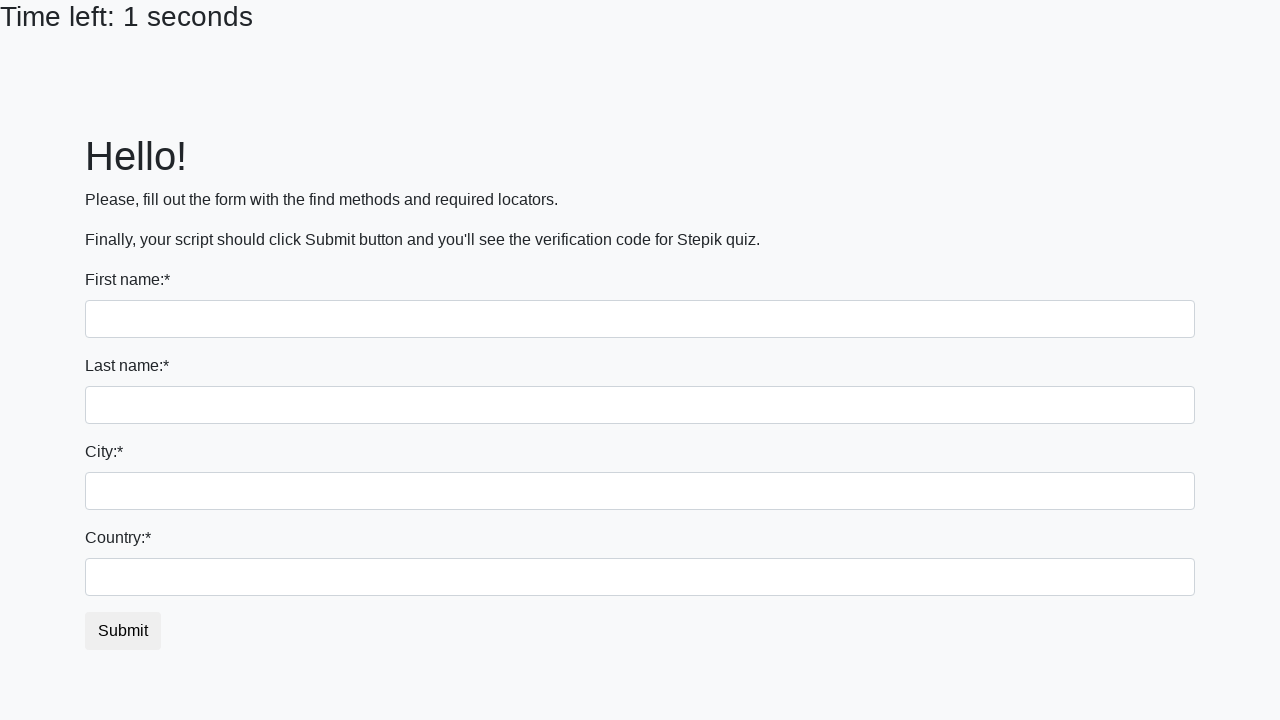

Filled first name field with 'Ivan' on [name='first_name']
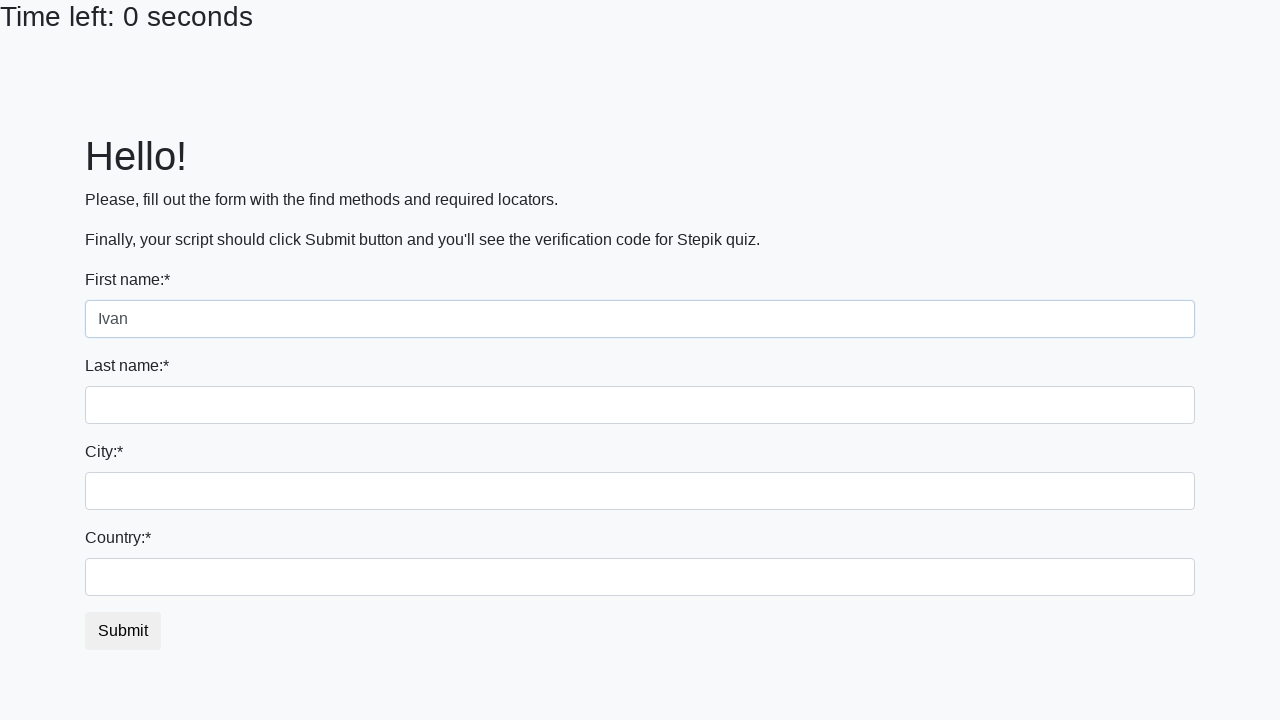

Filled last name field with 'Petrov' on [name='last_name']
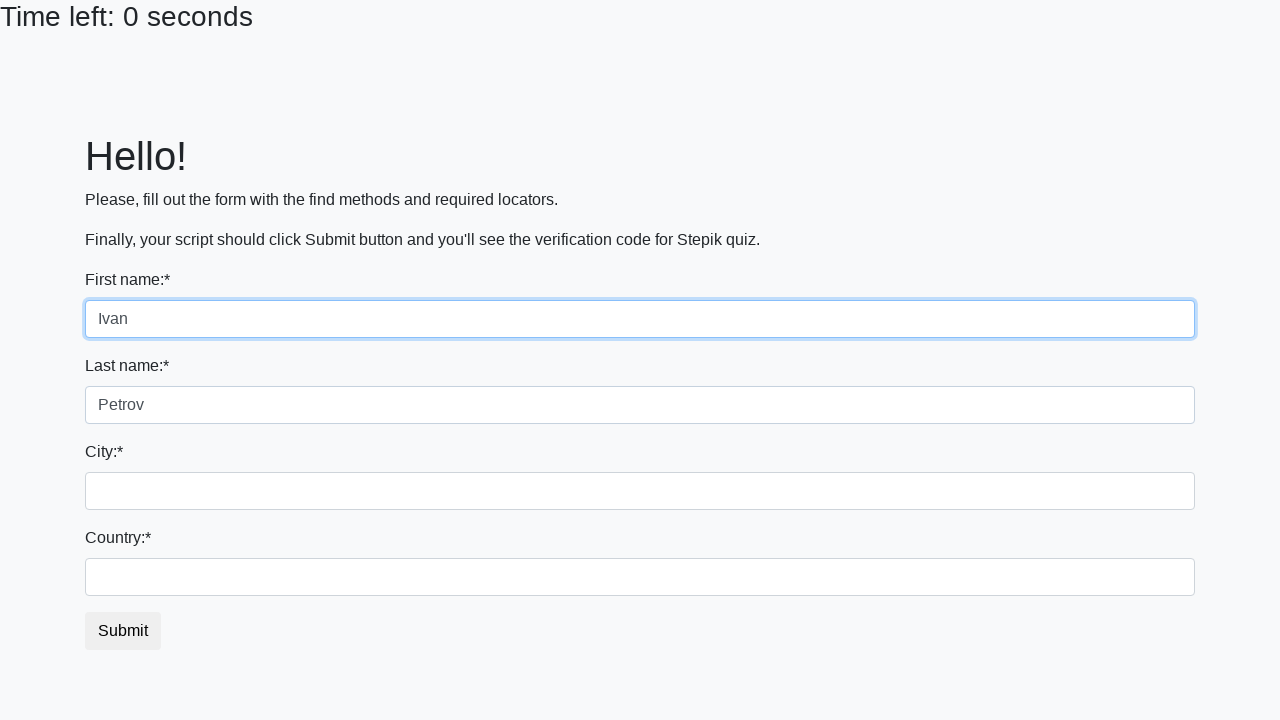

Filled city field with 'Smolensk' on .form-control.city
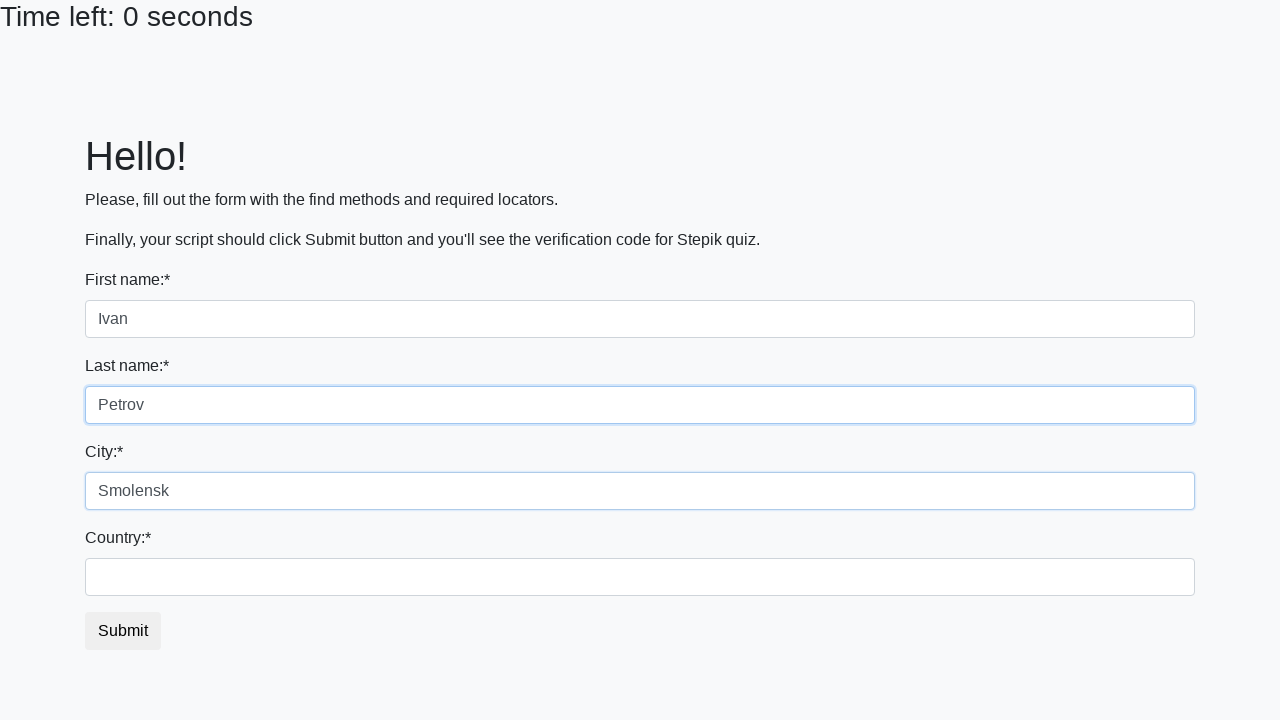

Filled country field with 'Russia' on #country
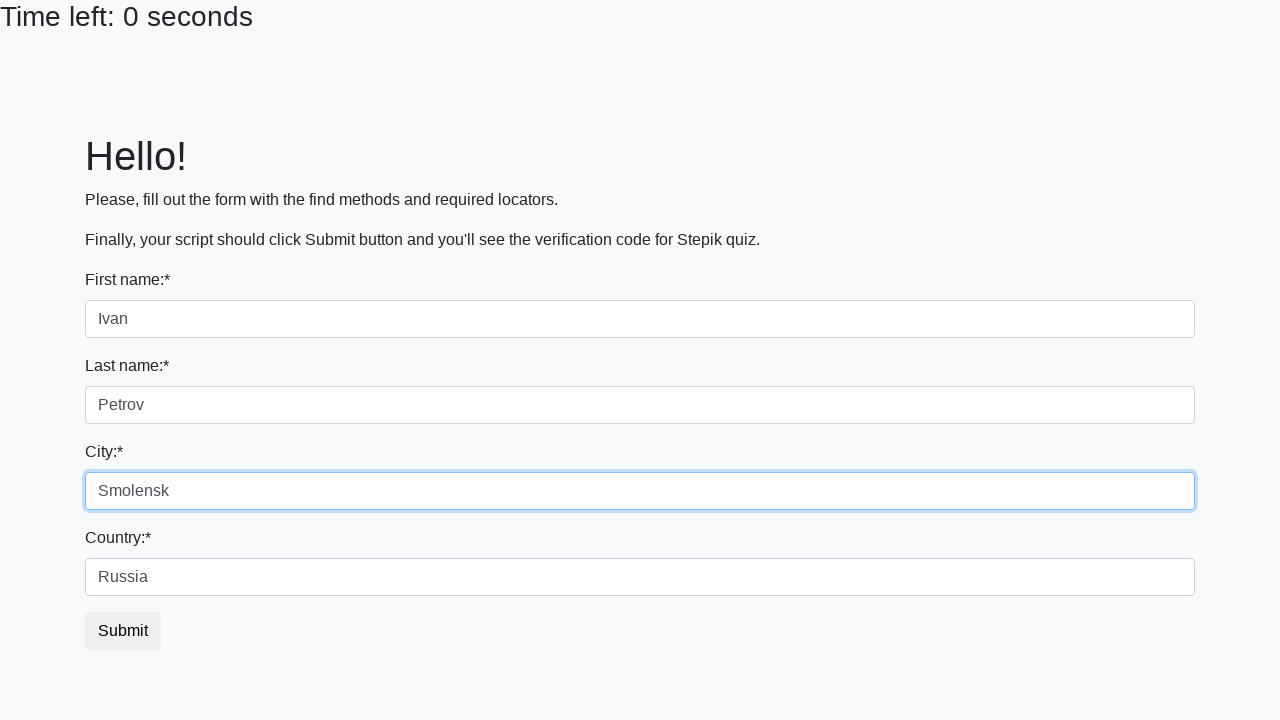

Clicked submit button to submit the form at (123, 631) on button.btn
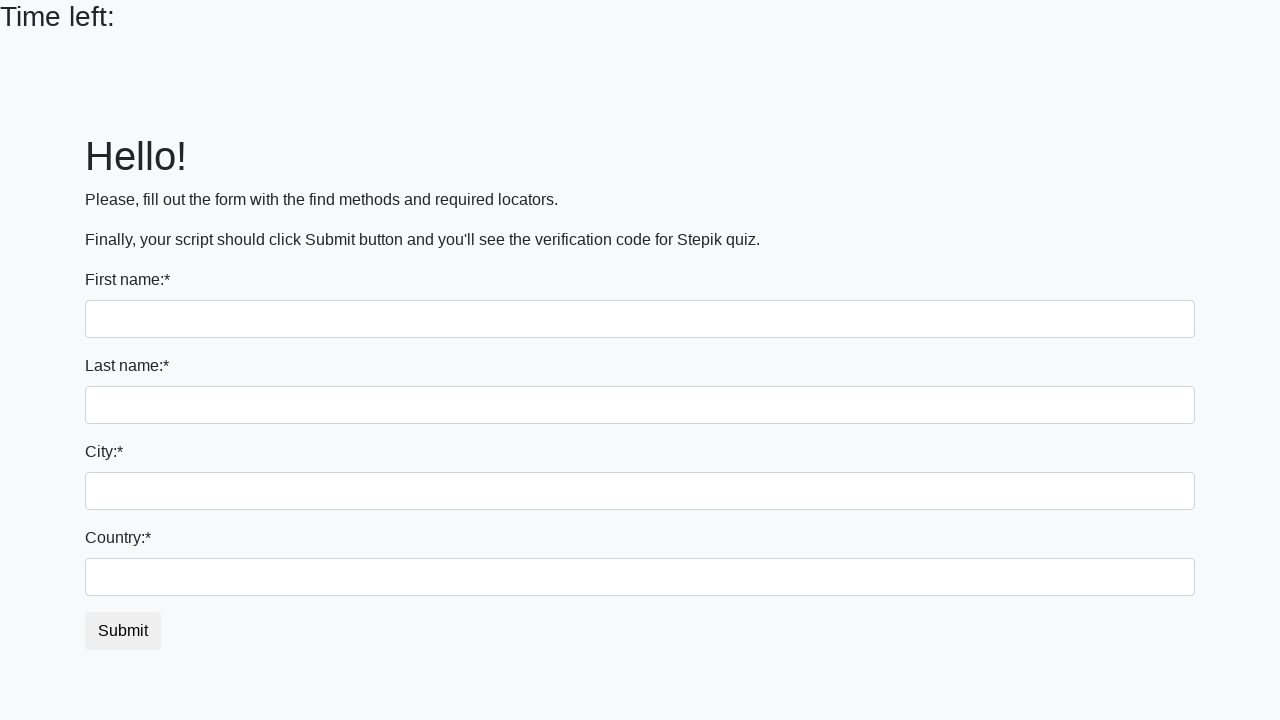

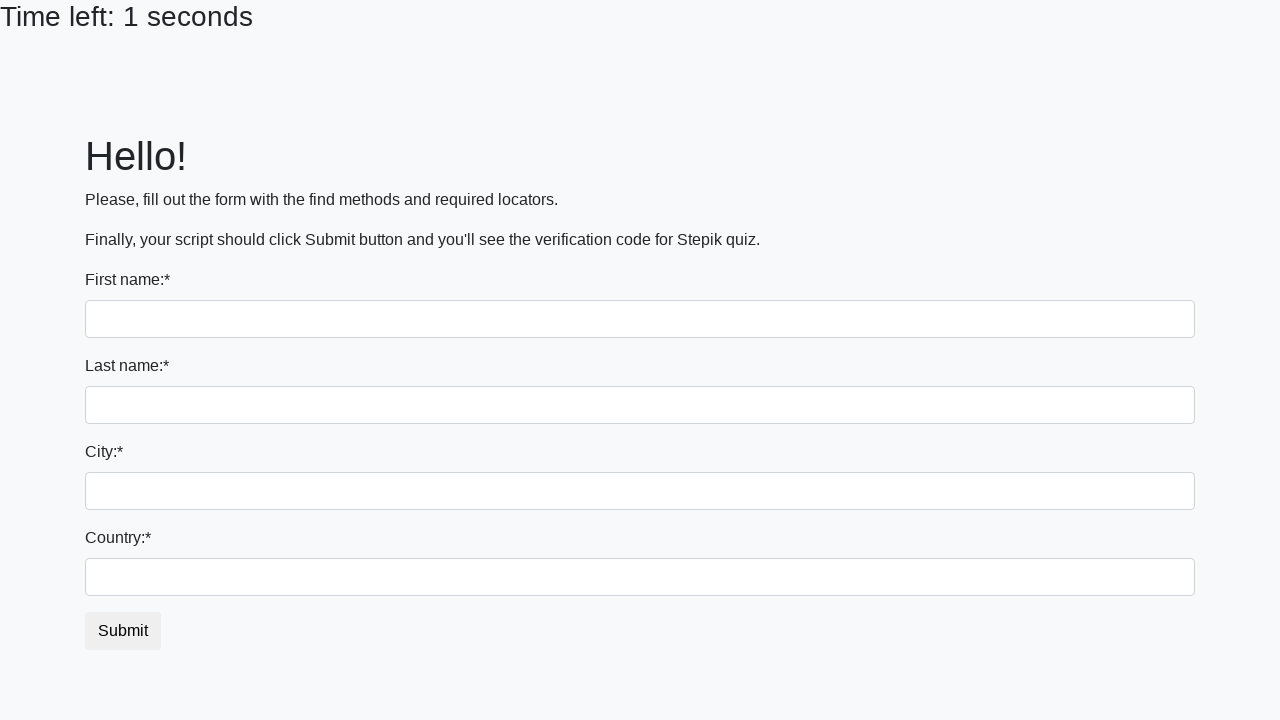